Tests a transfer list component by moving items between source and target panels. It selects "Apple" and "Banana" from the source panel and moves them to the target, then selects "Orange" and "Pineapple" from the target and moves them back to the source, verifying the panel contents after each transfer.

Starting URL: https://test-with-me-app.vercel.app/learning/web-elements/components/transfer

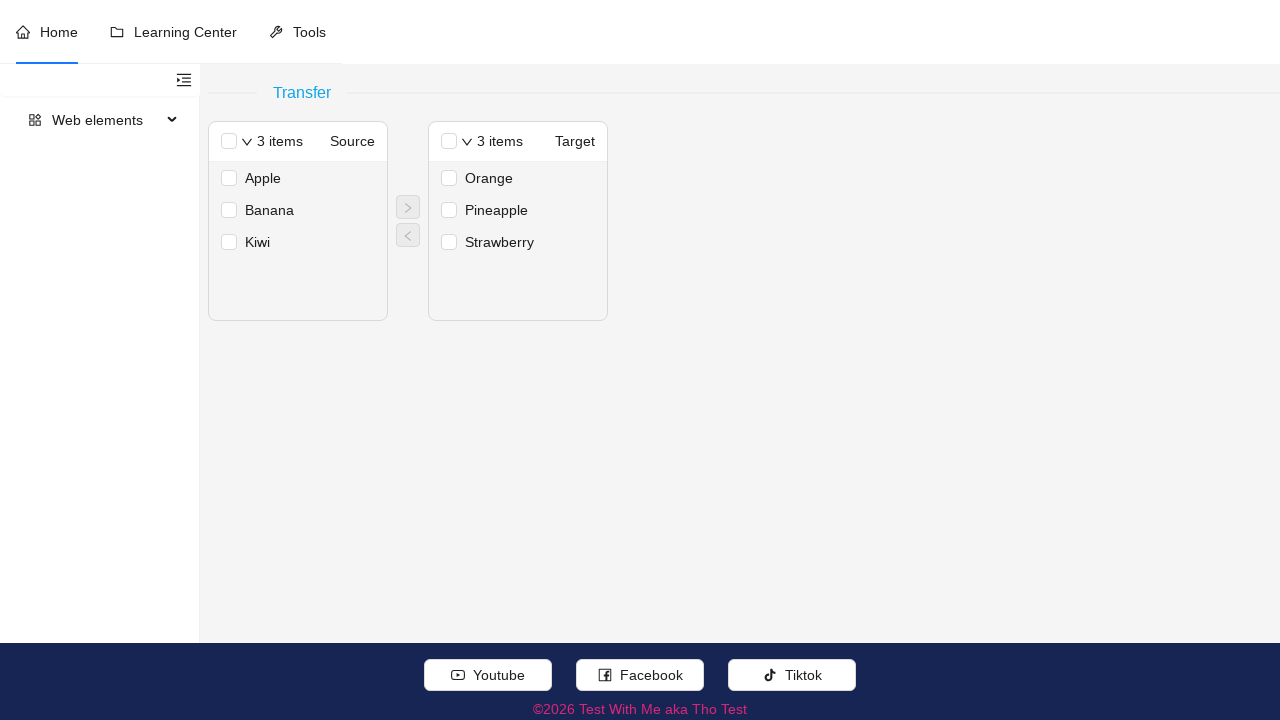

Navigated to transfer component page
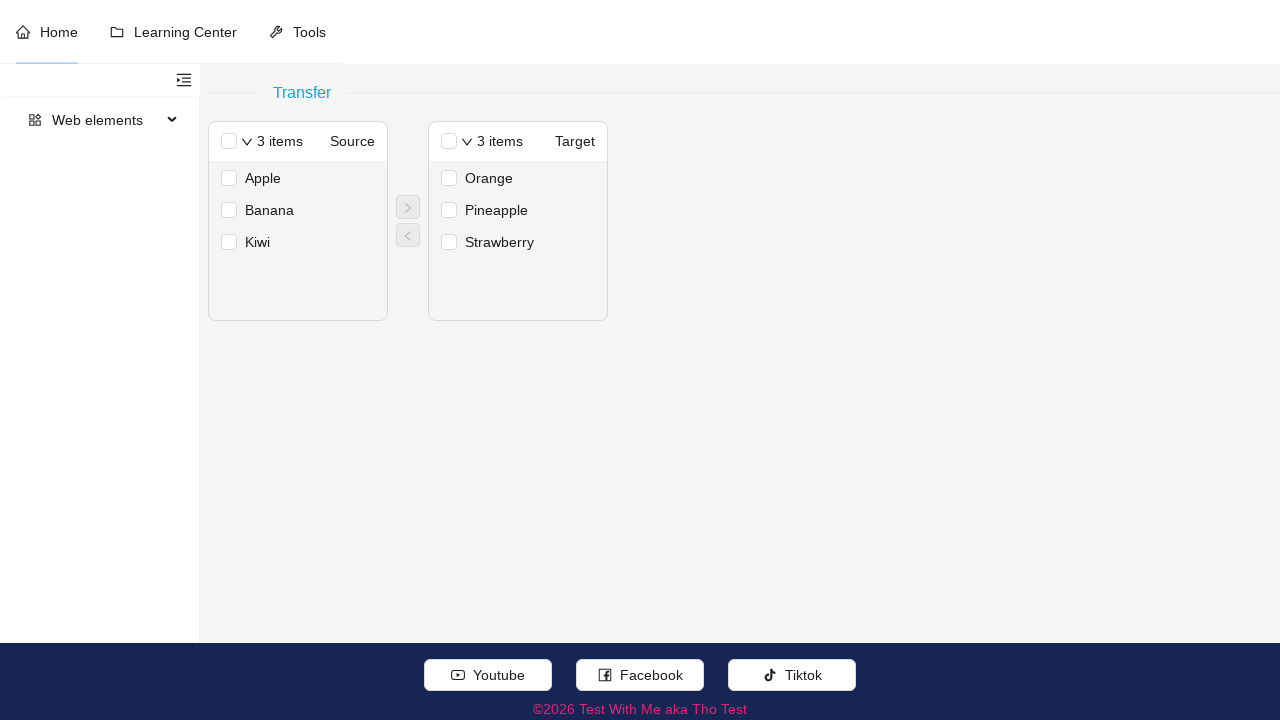

Verified page title contains expected text
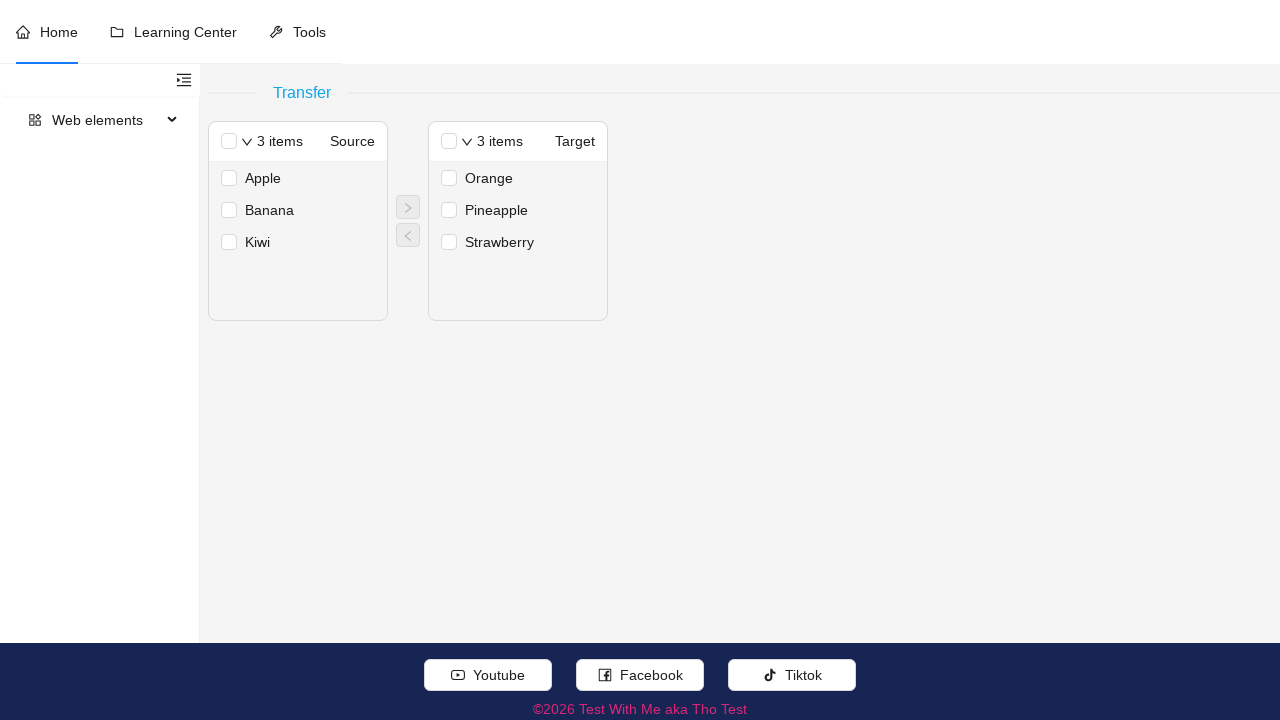

Selected item 'Apple' at (298, 178) on //li[contains(concat(' ',normalize-space(@class),' '),' ant-transfer-list-conten
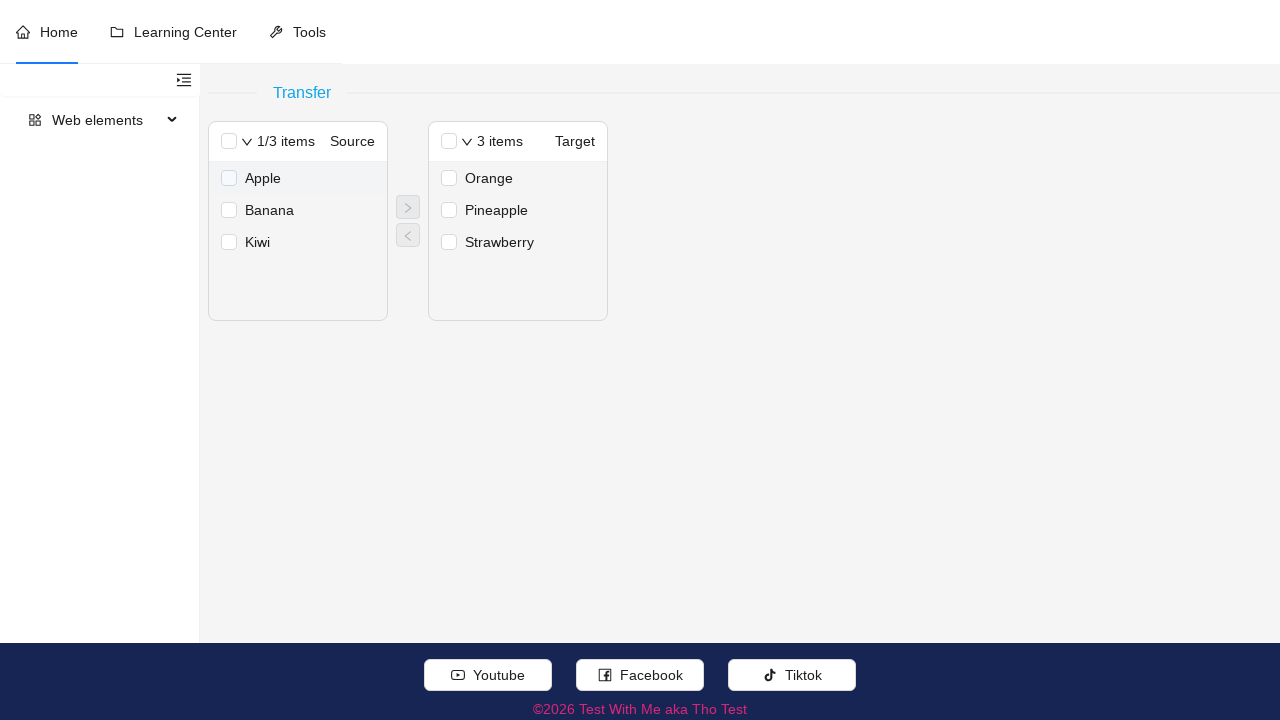

Selected item 'Banana' at (298, 210) on //li[contains(concat(' ',normalize-space(@class),' '),' ant-transfer-list-conten
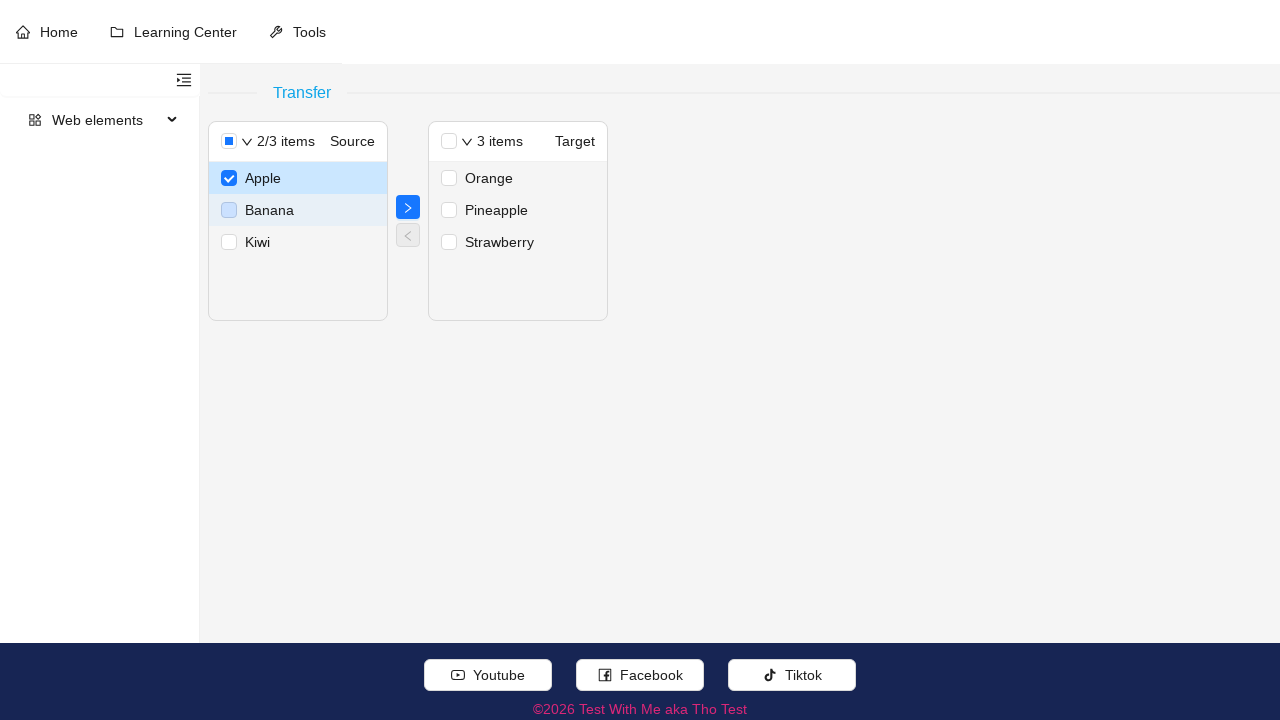

Clicked transfer button to move items to right panel at (408, 207) on //div[contains(concat(' ',normalize-space(@class),' '),' ant-transfer-operation 
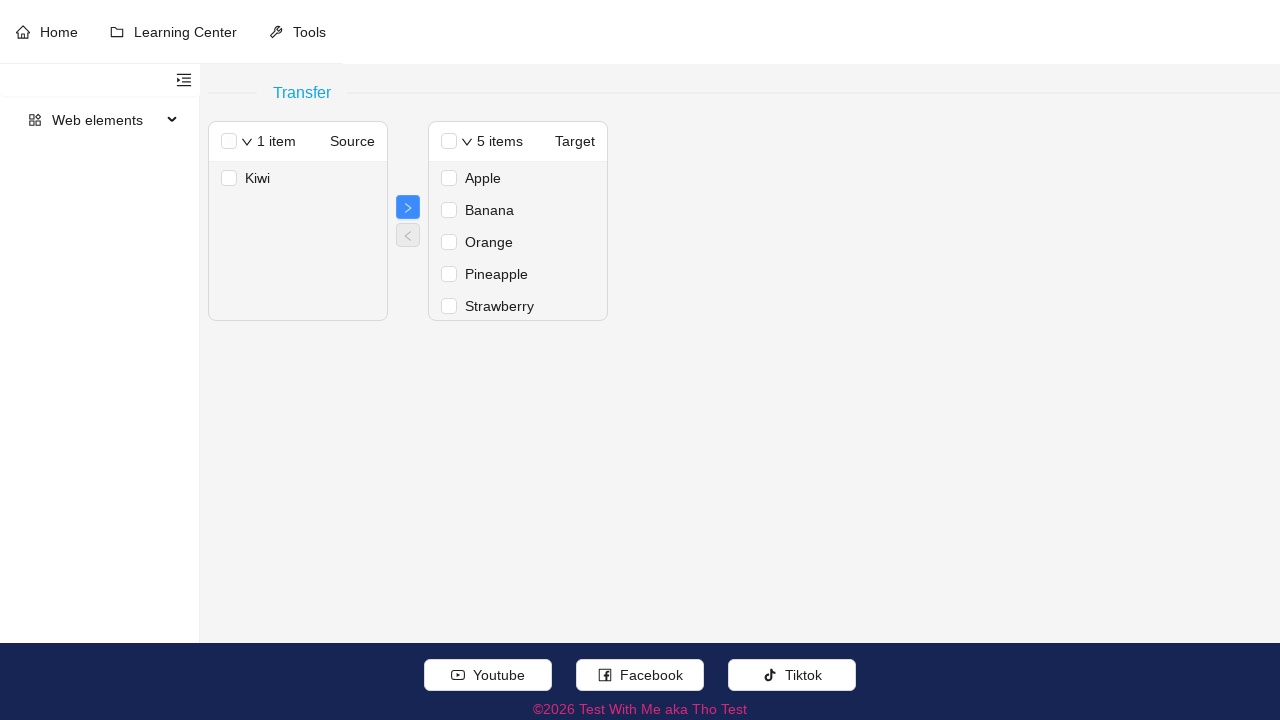

Verified Target panel contents match expected items
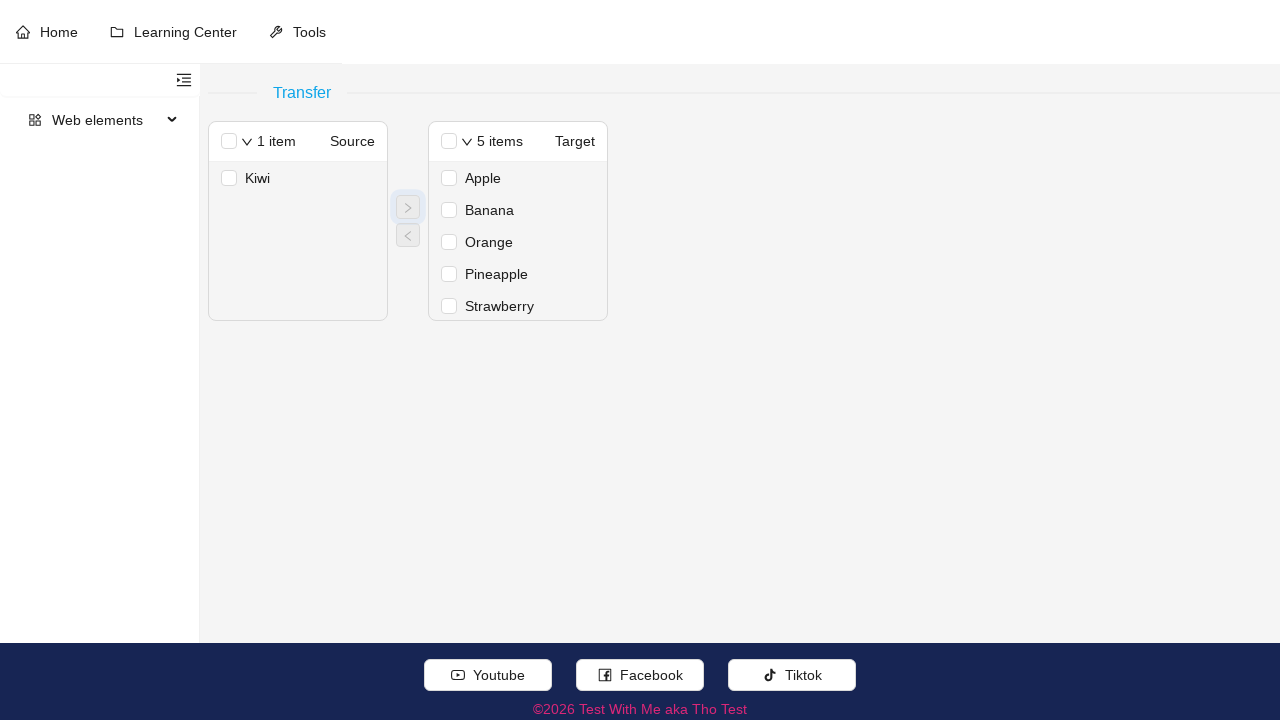

Selected item 'Orange' at (518, 242) on //li[contains(concat(' ',normalize-space(@class),' '),' ant-transfer-list-conten
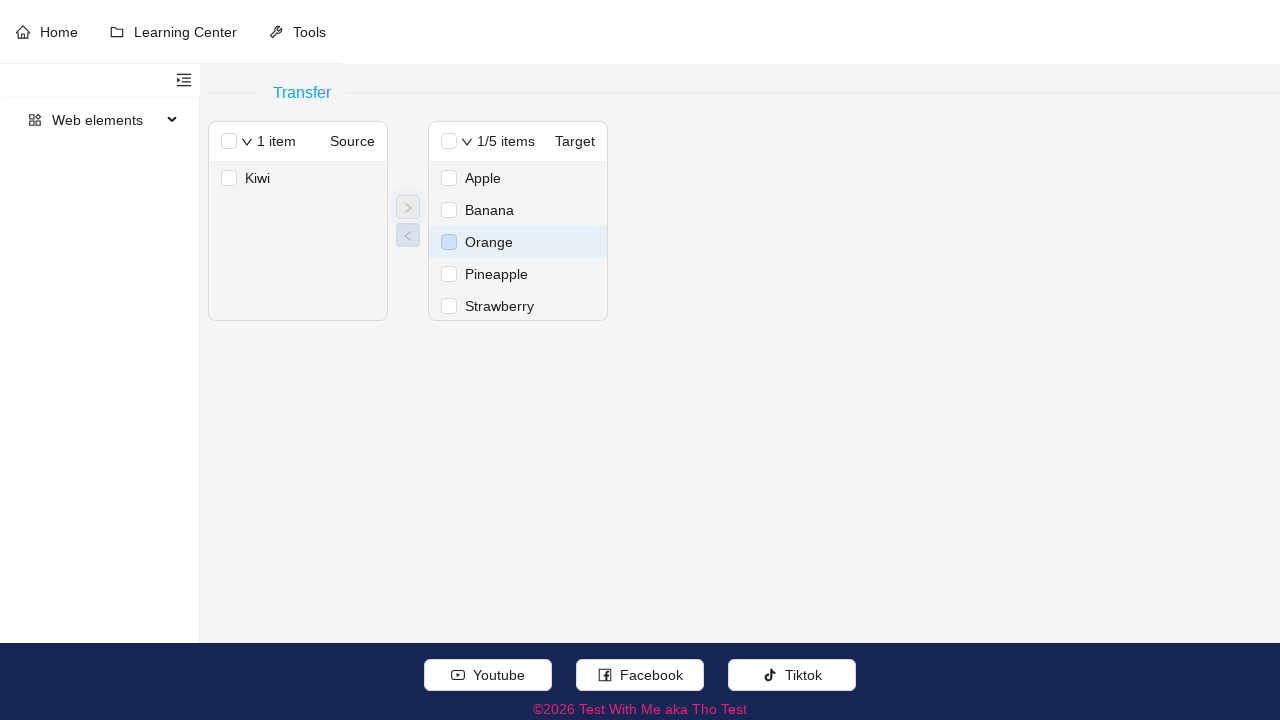

Selected item 'Pineapple' at (518, 274) on //li[contains(concat(' ',normalize-space(@class),' '),' ant-transfer-list-conten
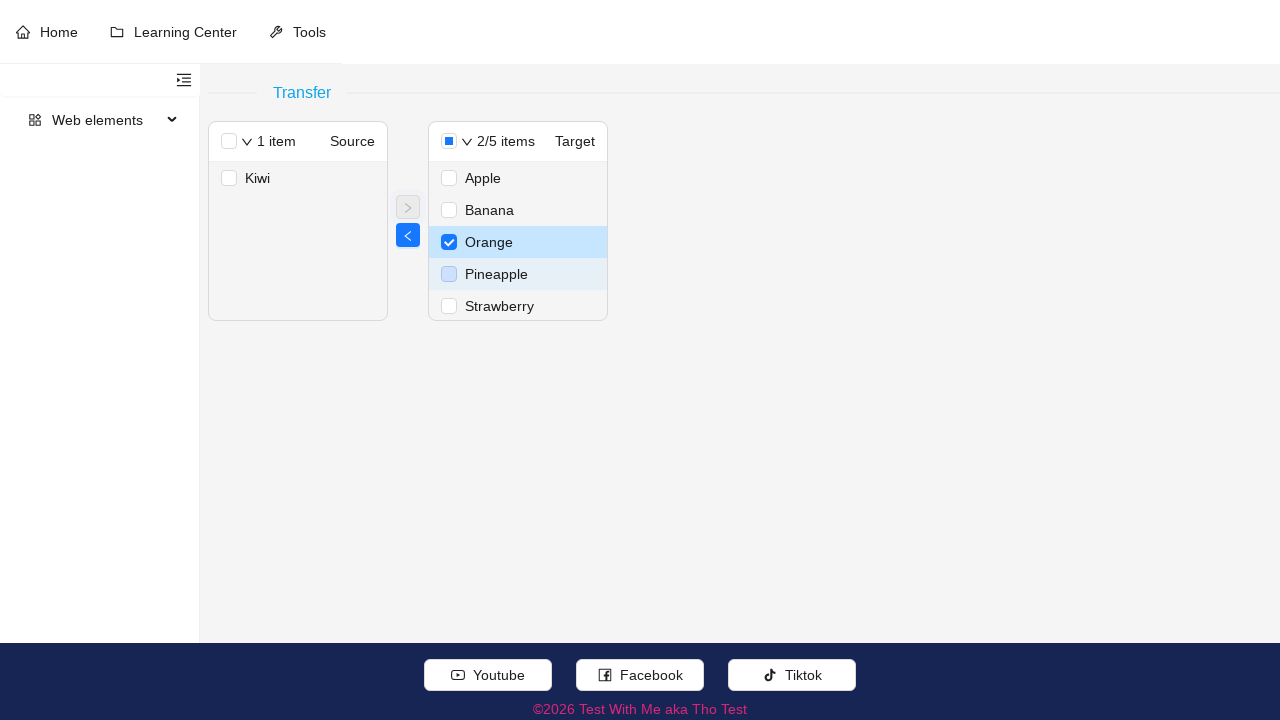

Clicked transfer button to move items to left panel at (408, 235) on //div[contains(concat(' ',normalize-space(@class),' '),' ant-transfer-operation 
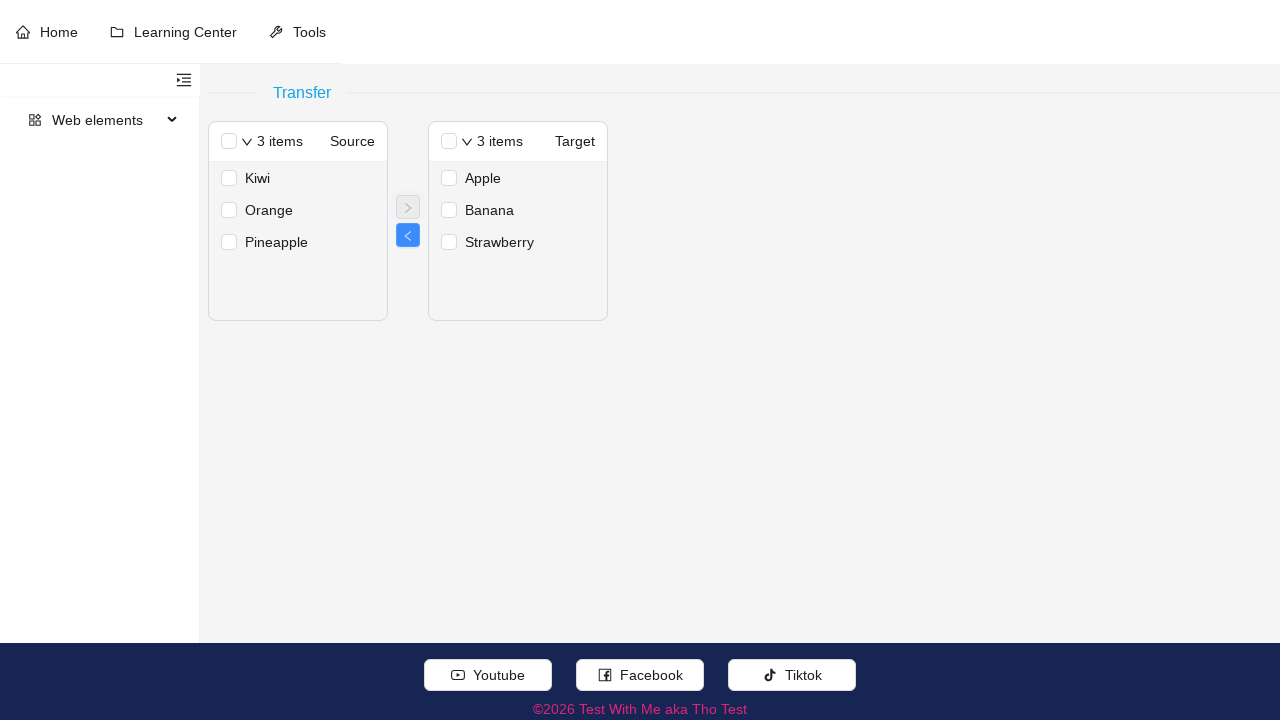

Verified Source panel contents match expected items
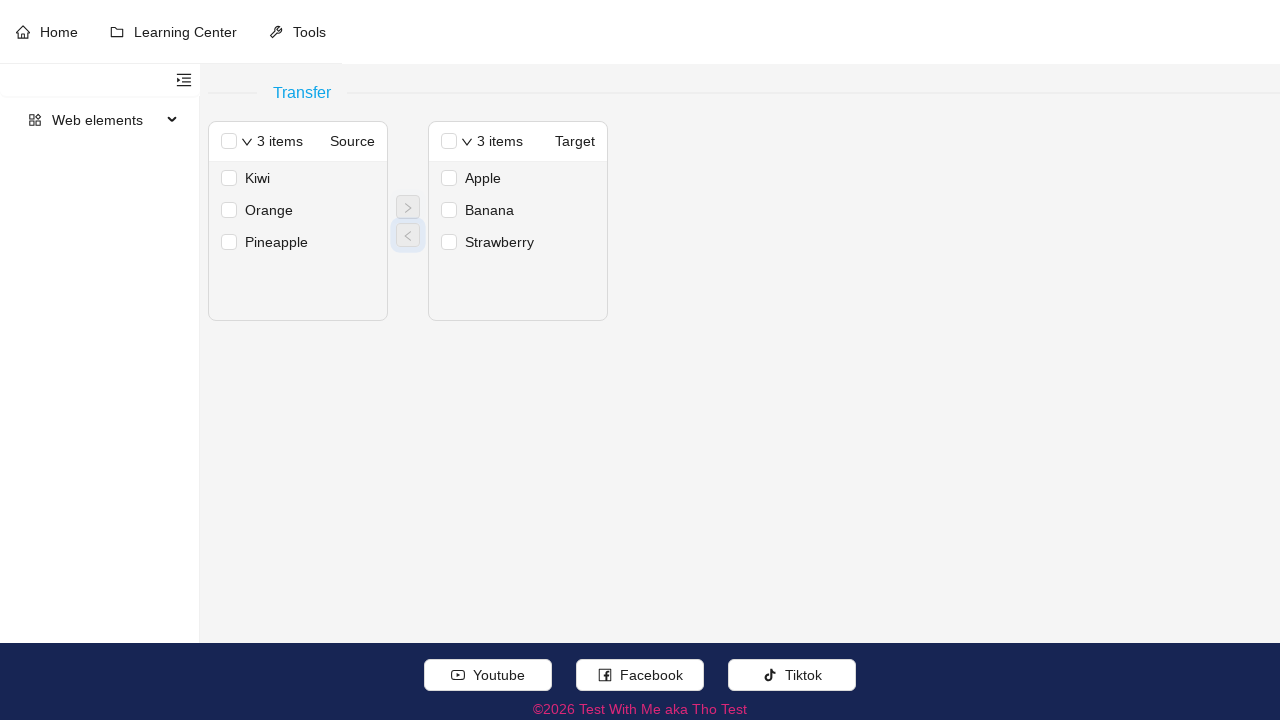

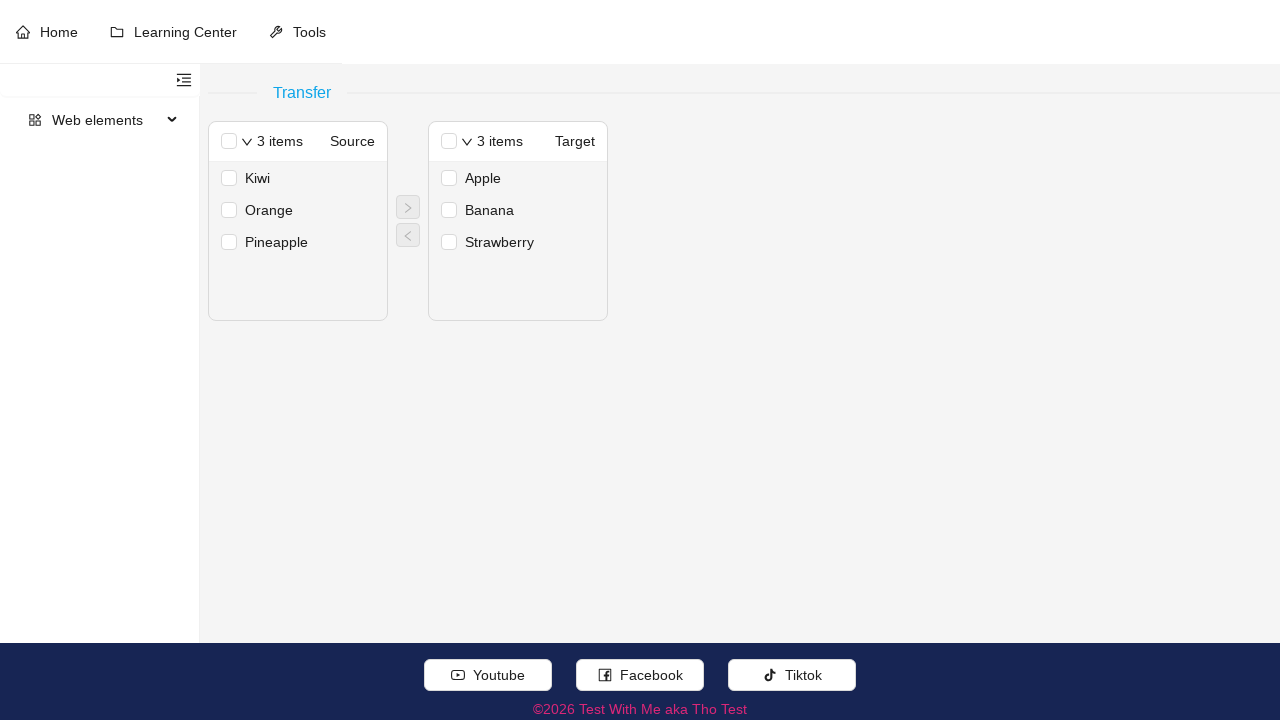